Simple navigation test that loads the practice login page with a new browser context

Starting URL: https://rahulshettyacademy.com/loginpagePractise/

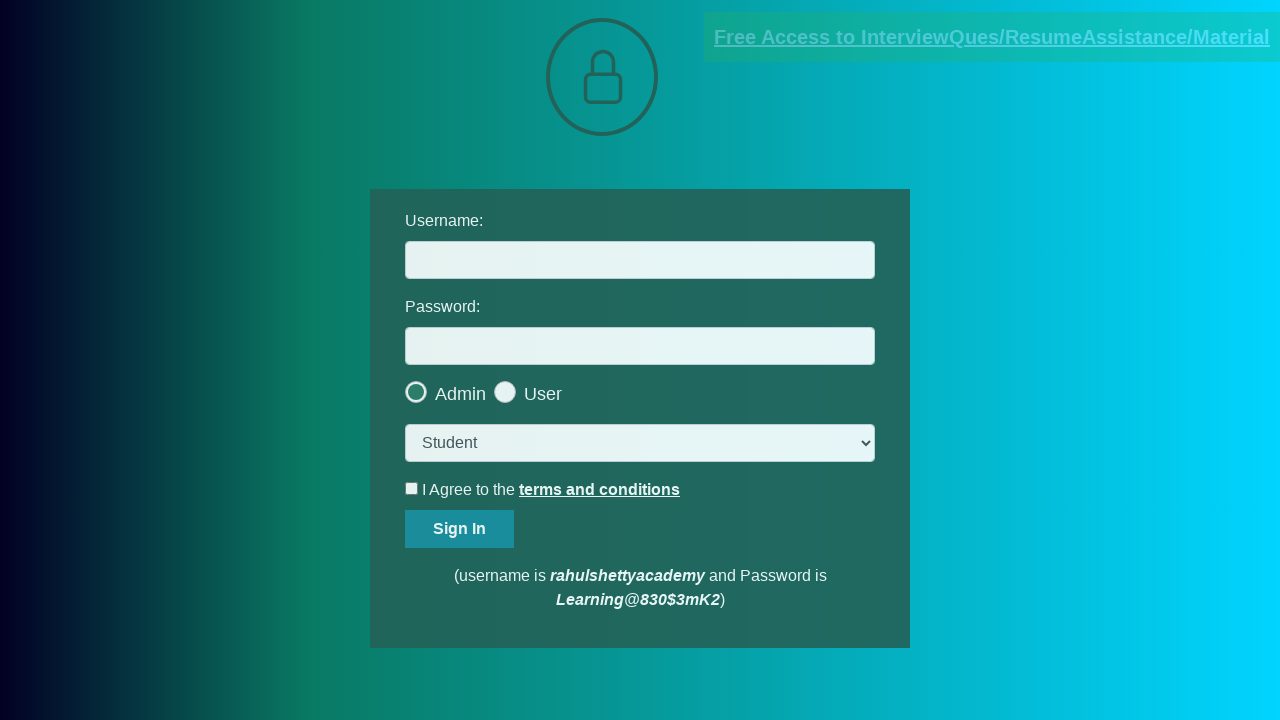

Waited for DOM content to load on practice login page
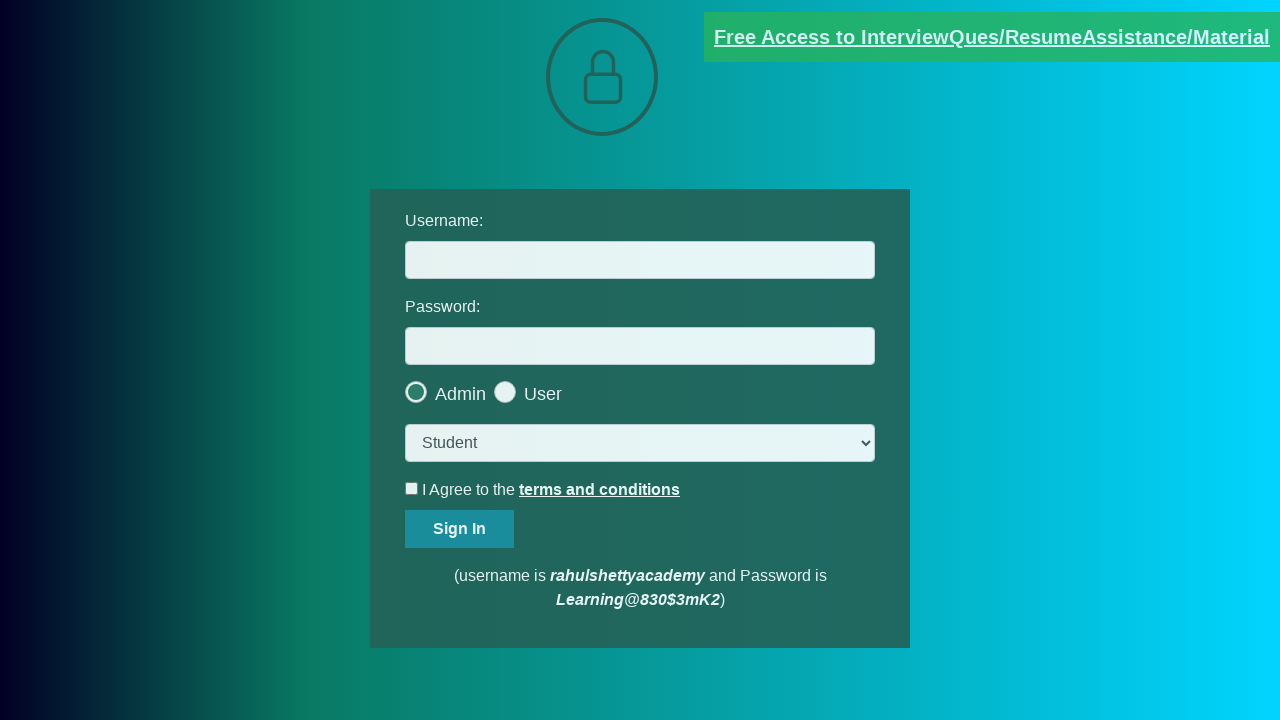

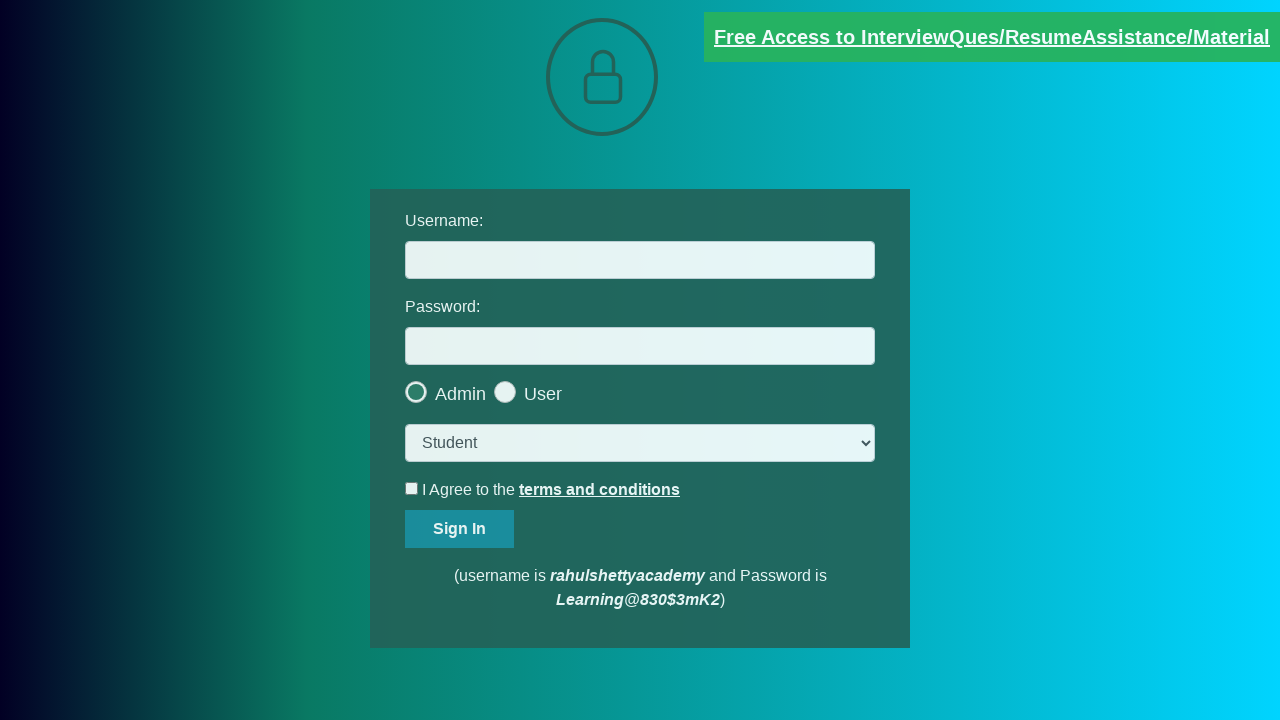